Tests scrolling functionality by scrolling down to the "CYDEO" link at the bottom of the page, then scrolling back up to the "Home" link using Actions class scroll behavior.

Starting URL: https://practice.cydeo.com/

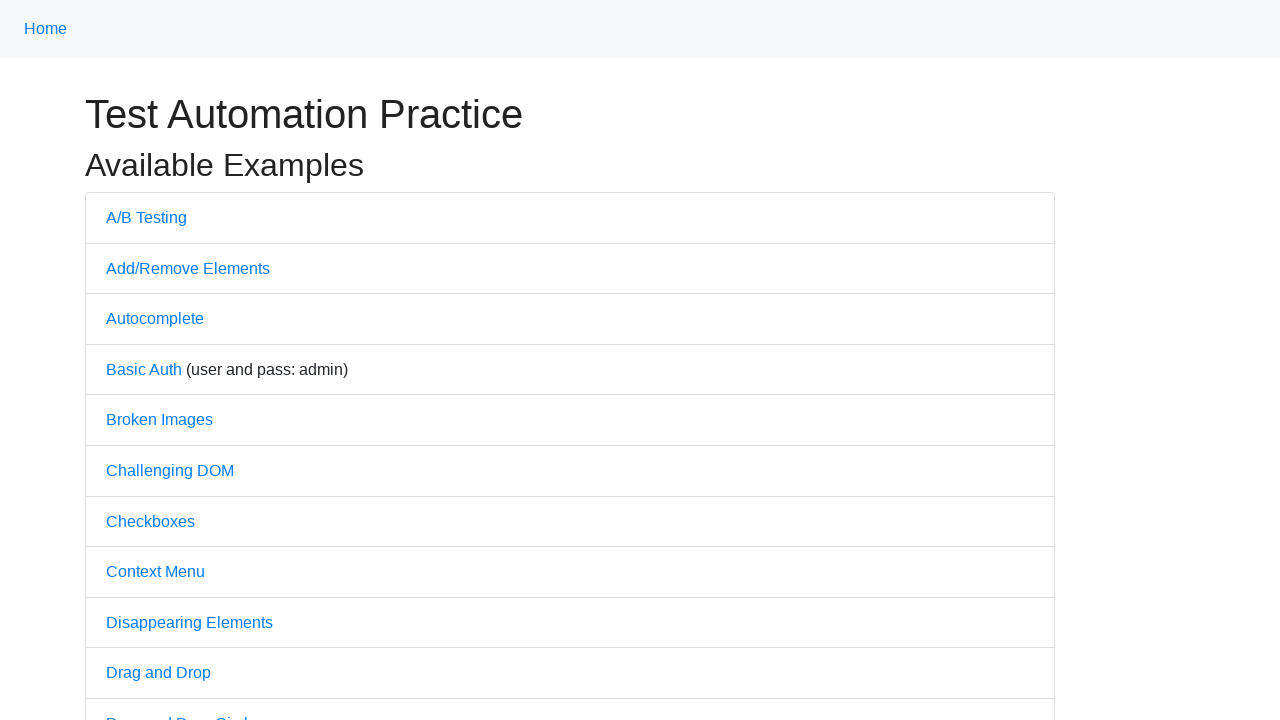

Located the CYDEO link element
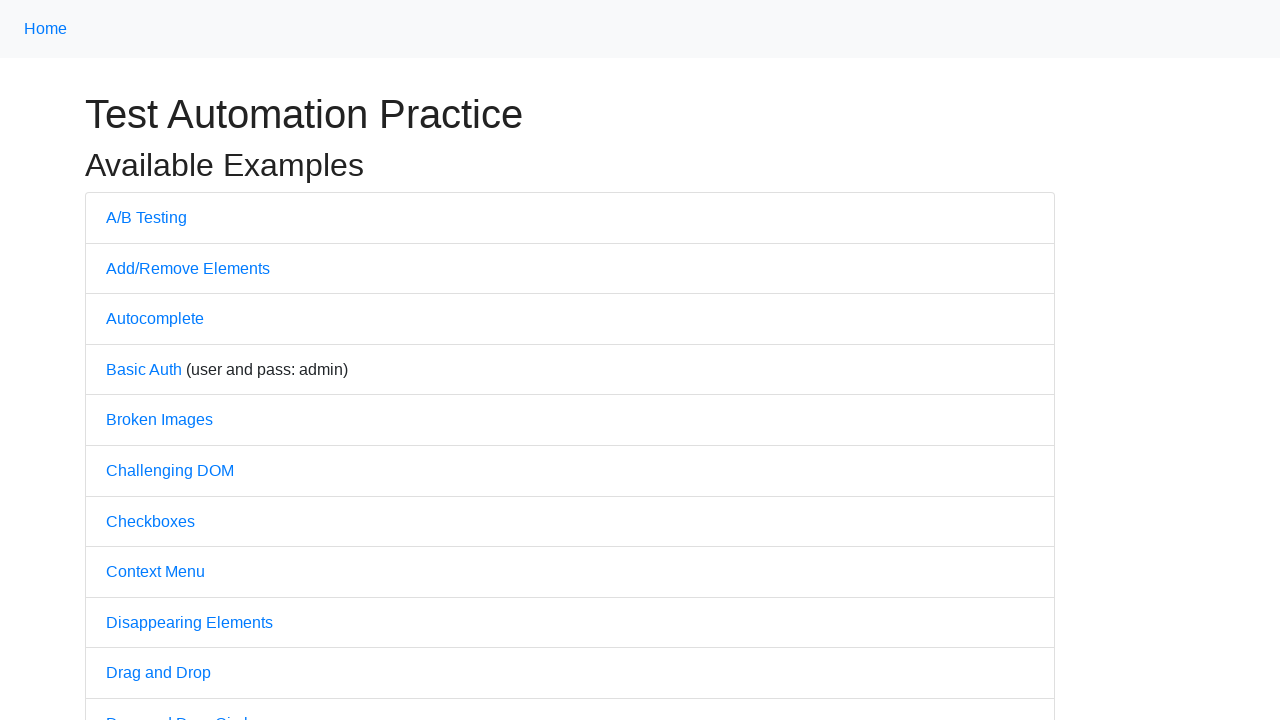

Scrolled down to CYDEO link at the bottom of the page
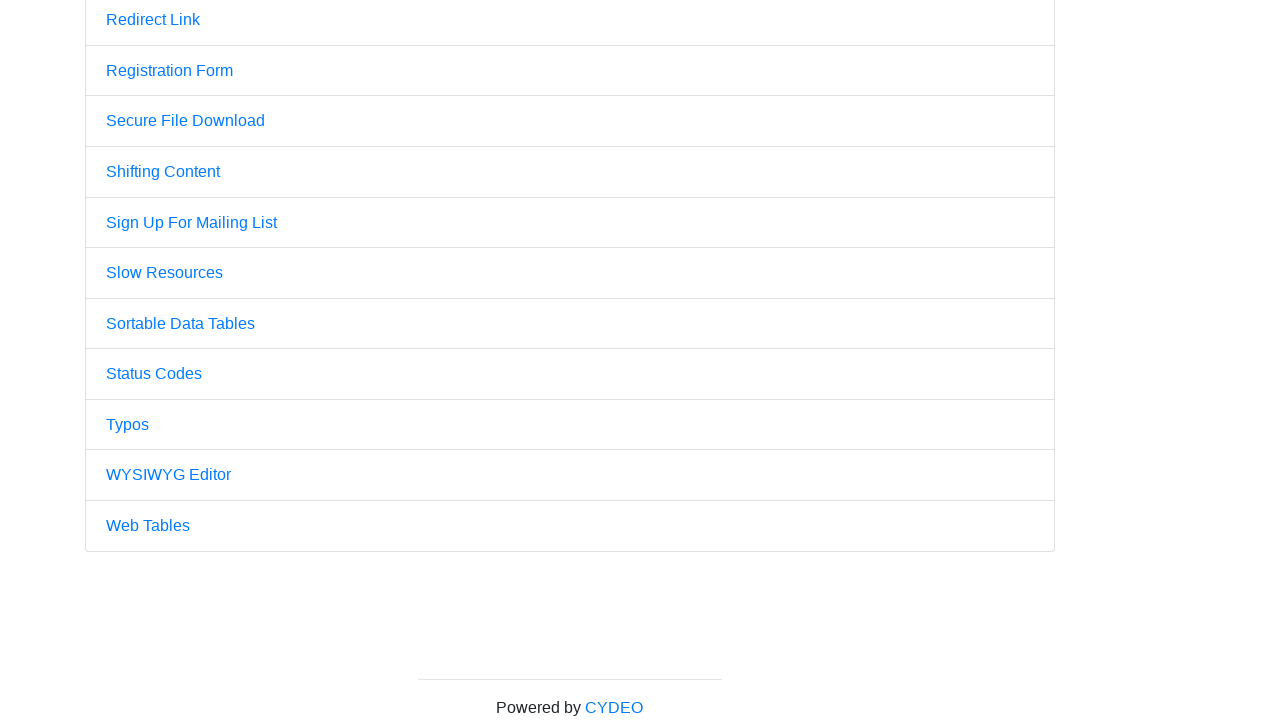

Waited 500ms for scroll animation to complete
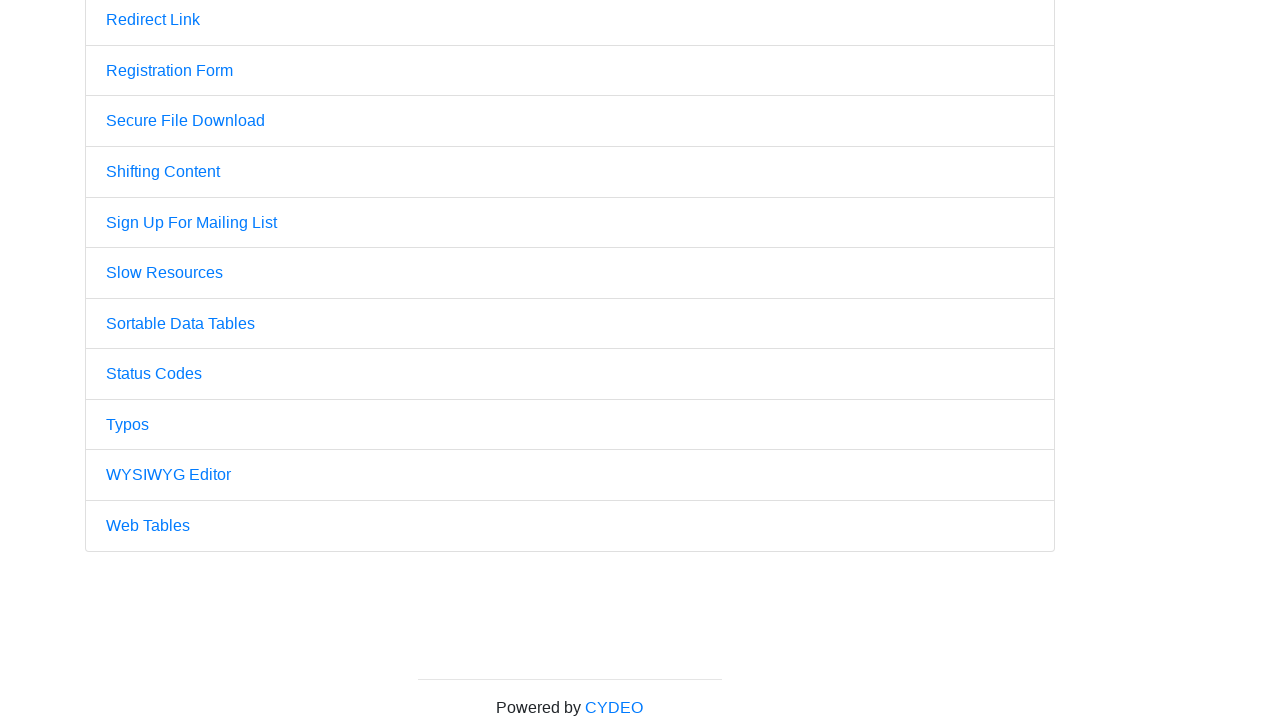

Located the Home link element
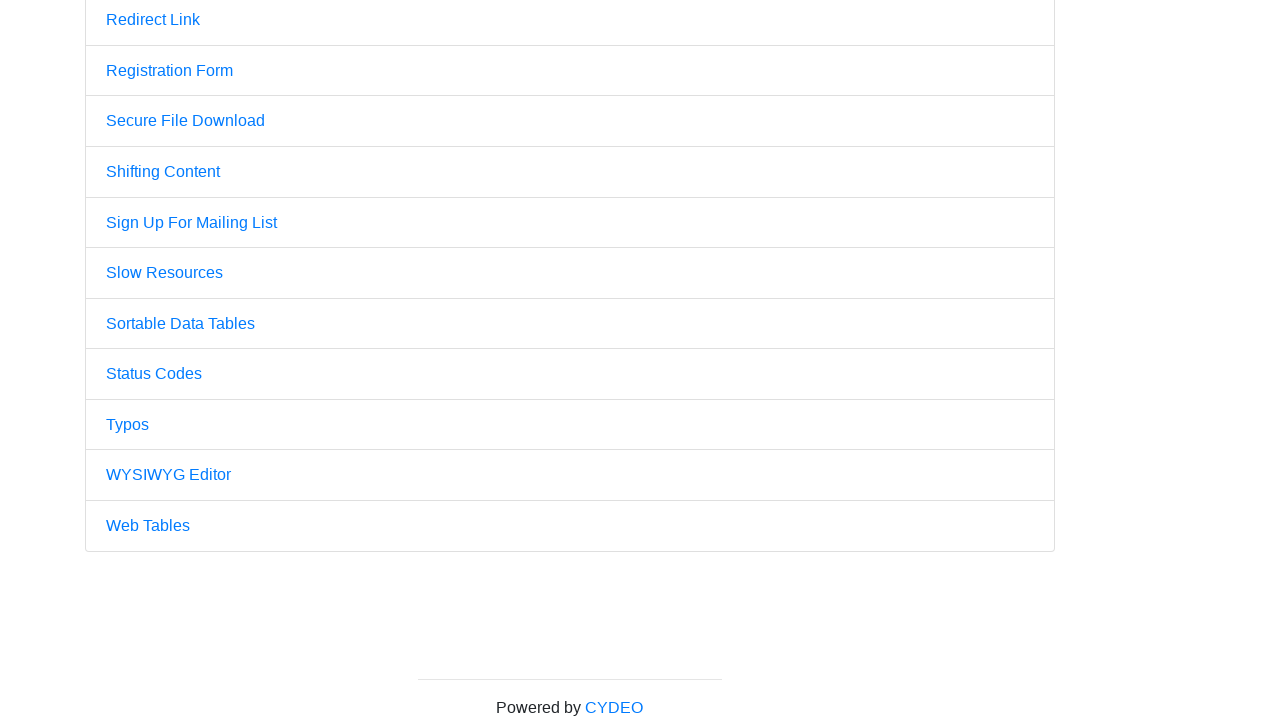

Scrolled back up to Home link at the top of the page
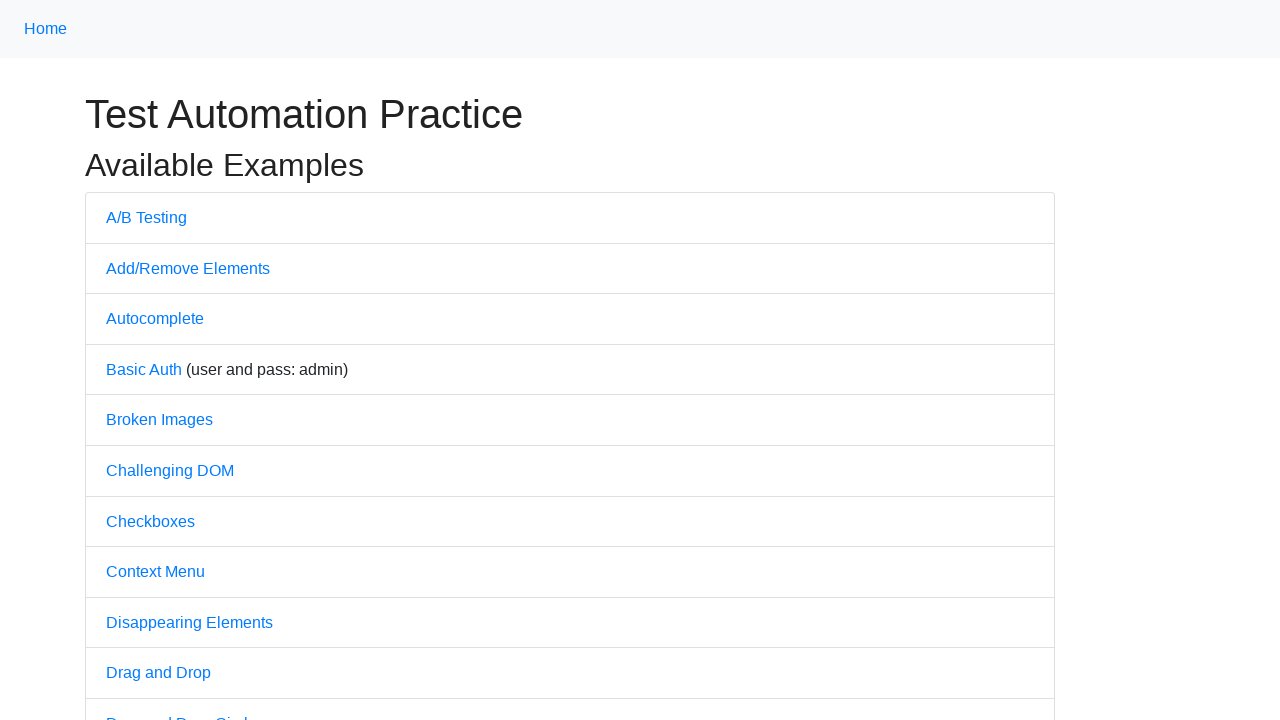

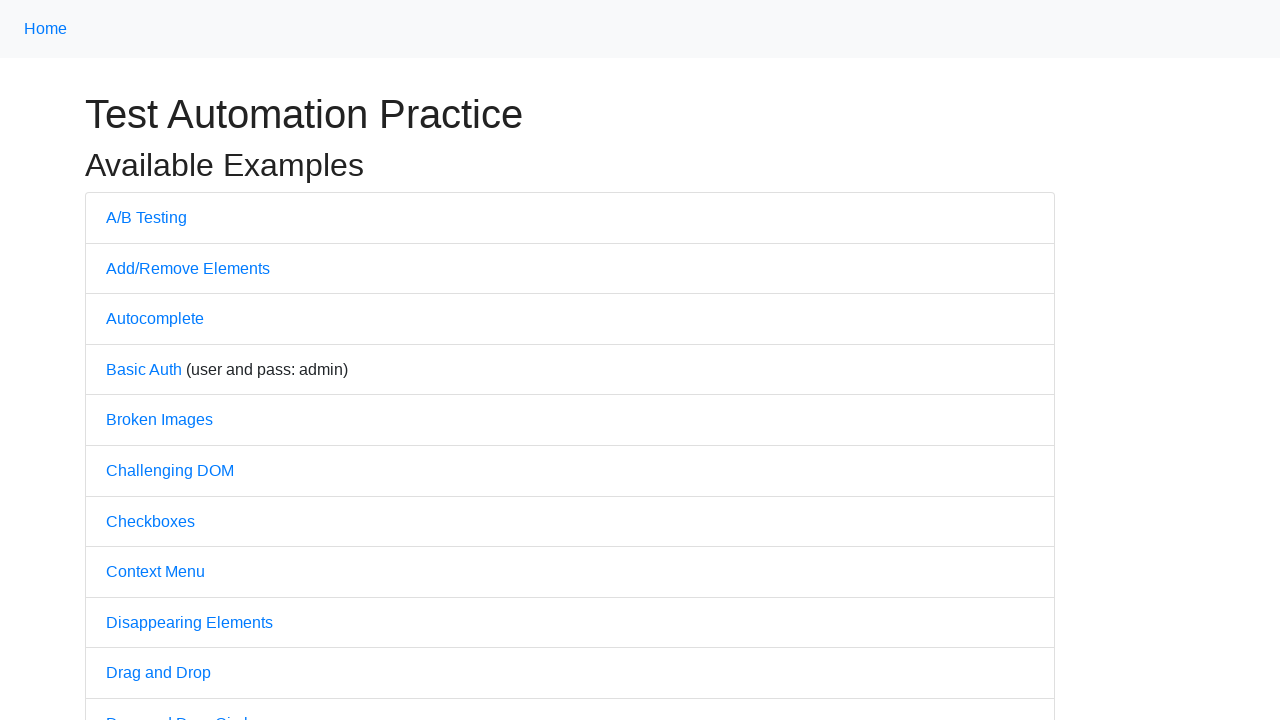